Tests drag and drop functionality by navigating to the page and dragging element A to element B using JavaScript

Starting URL: https://the-internet.herokuapp.com/

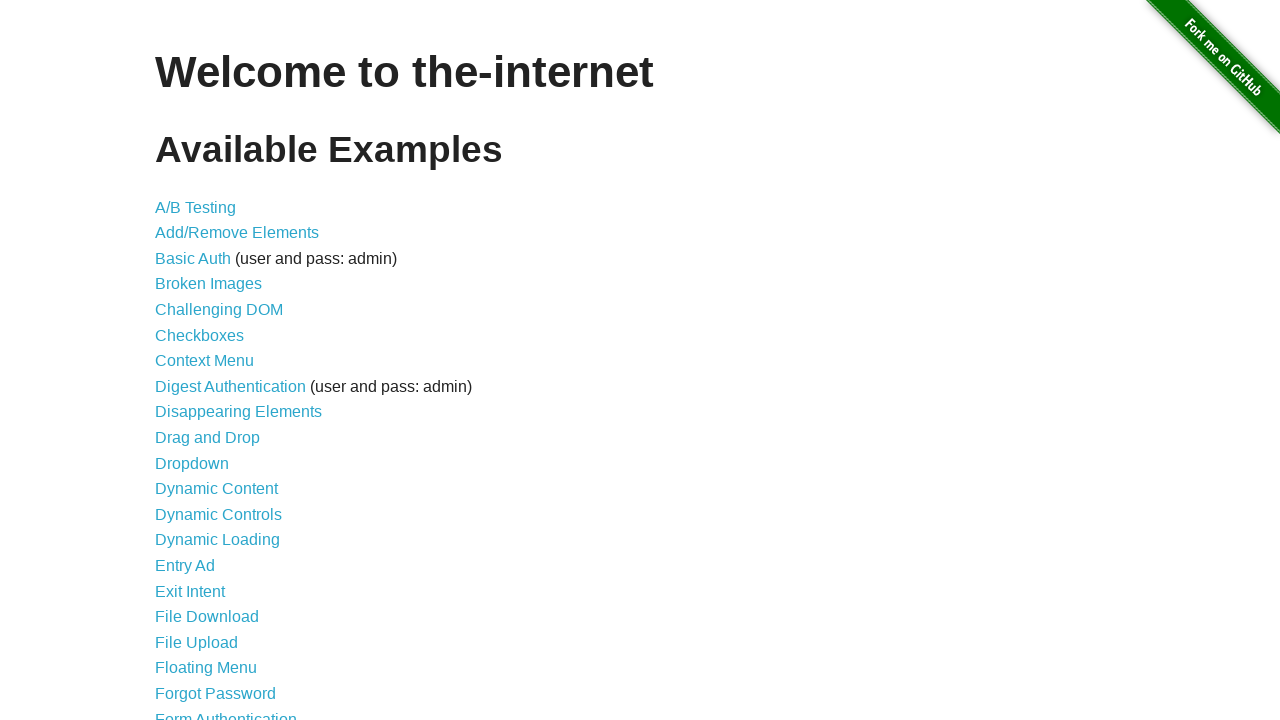

Clicked on Drag and Drop link at (208, 438) on a:has-text('Drag and Drop')
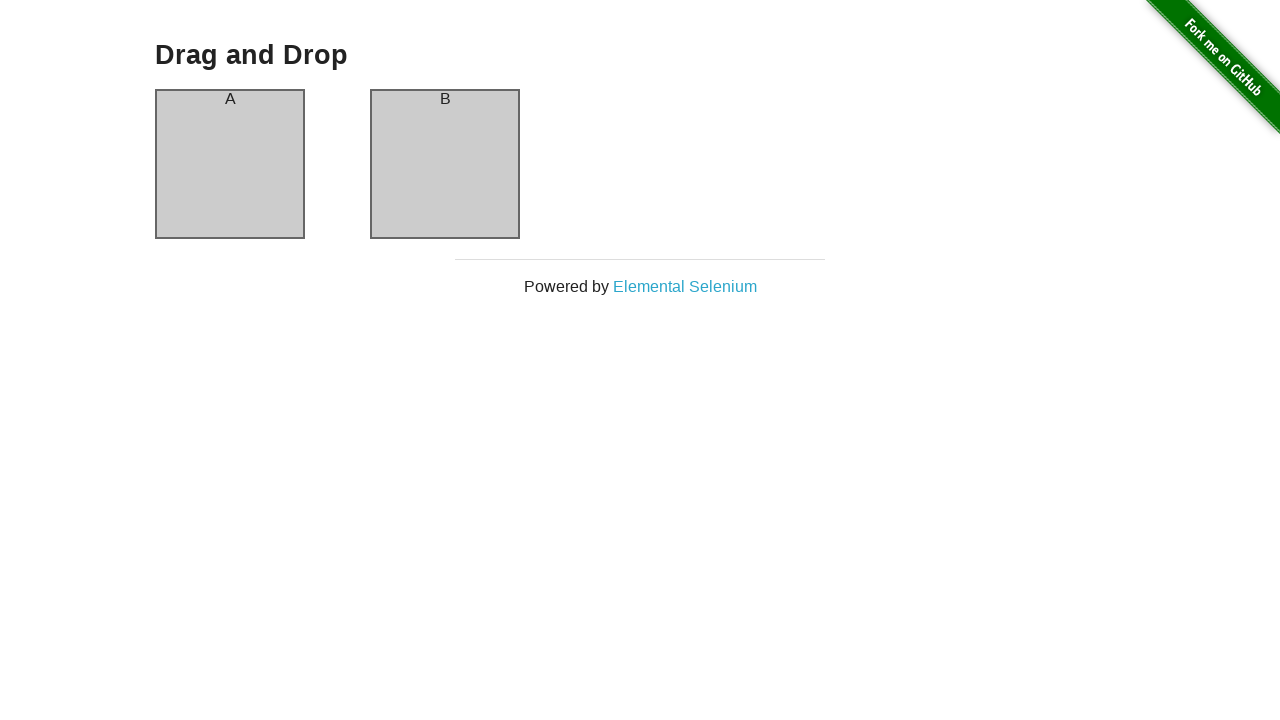

Column A element loaded
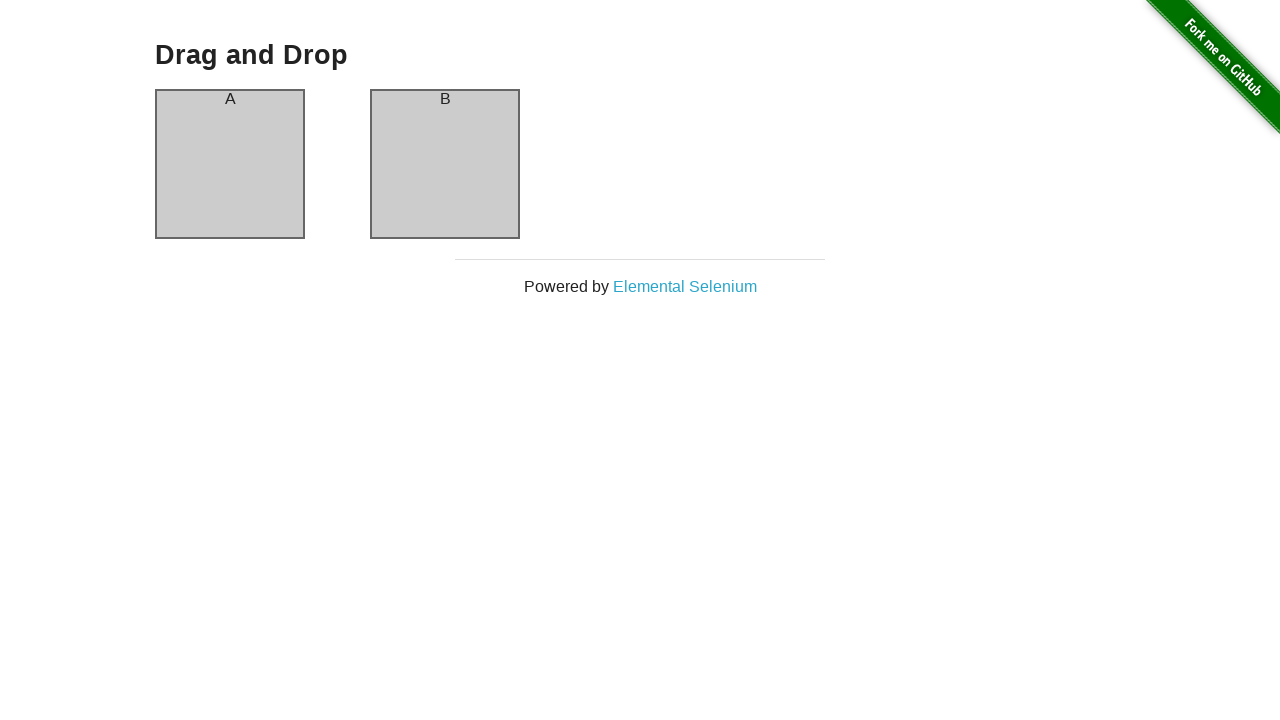

Column B element loaded
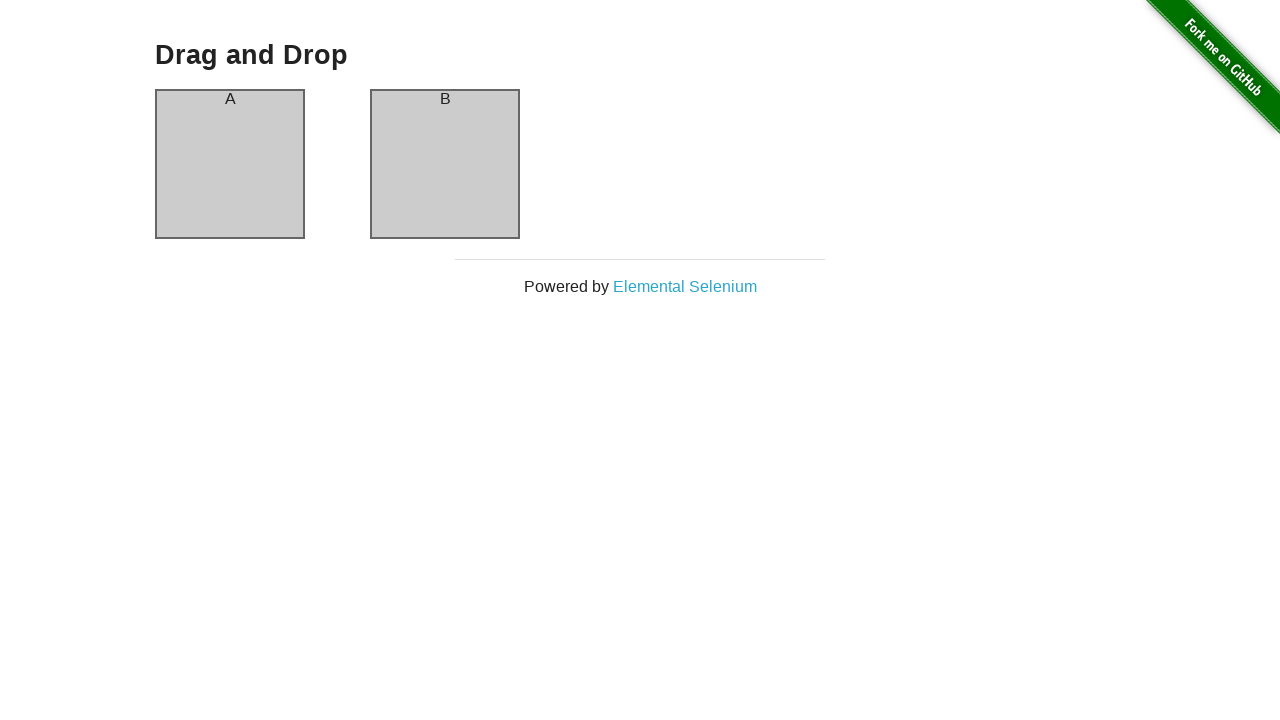

Dragged element A to element B at (445, 164)
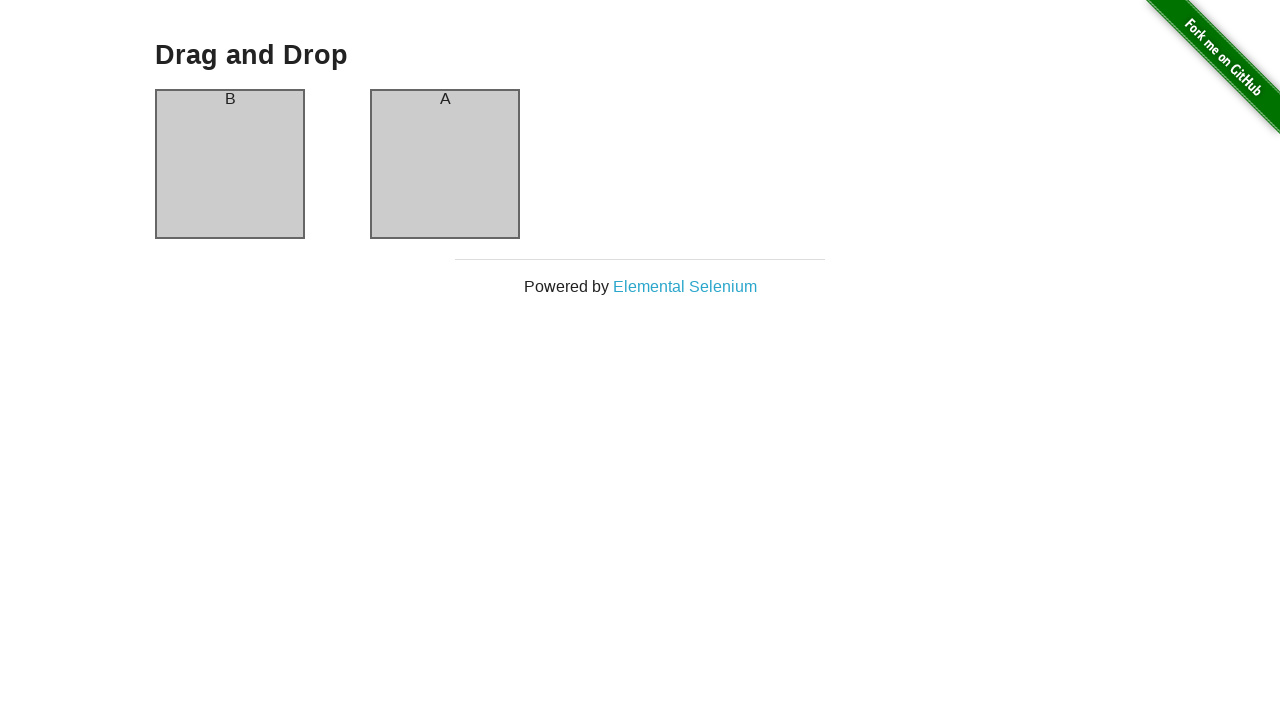

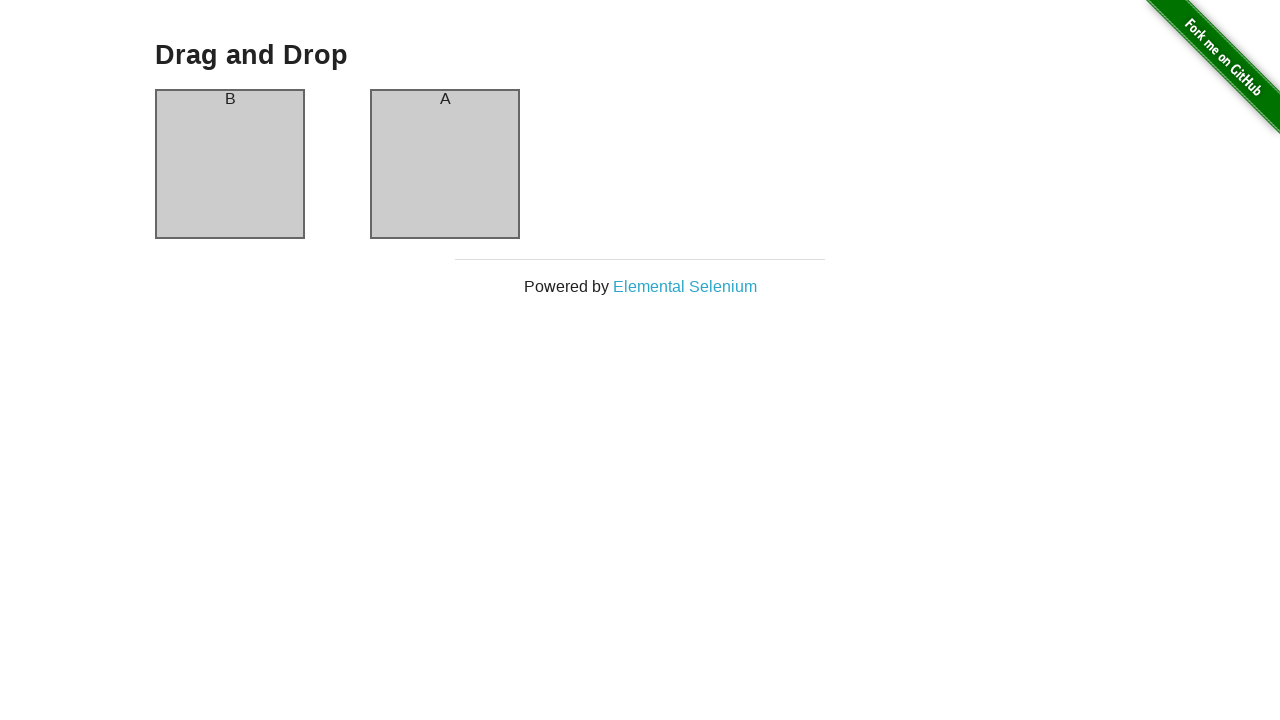